Navigates to FantasyPros NFL PPR rankings page and waits for player ranking data to load

Starting URL: https://www.fantasypros.com/nfl/rankings/ppr-cheatsheets.php

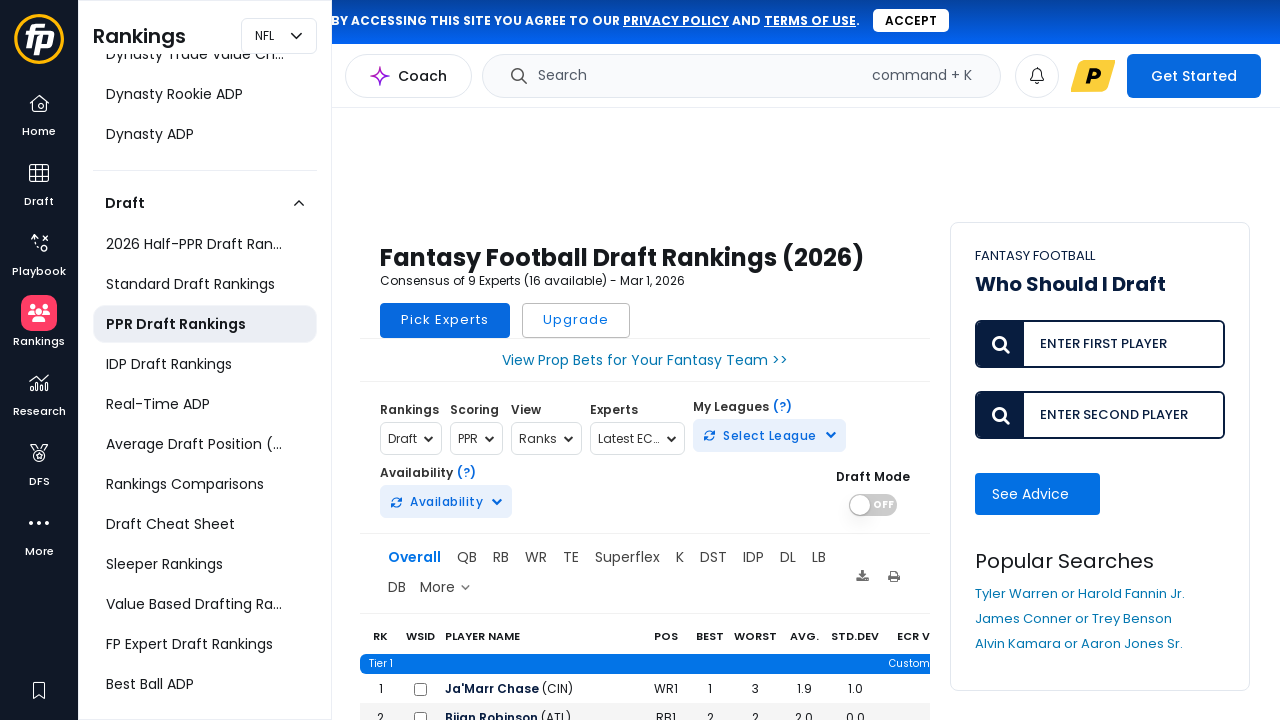

Navigated to FantasyPros NFL PPR rankings page
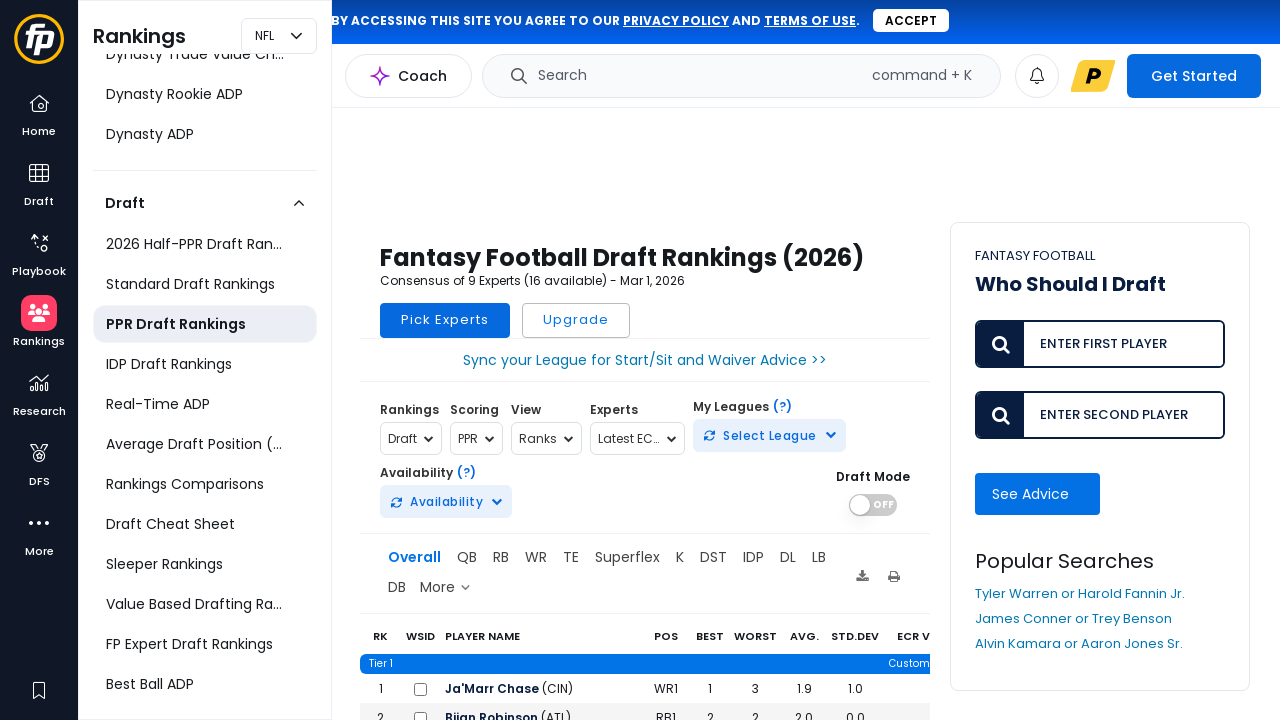

Player ranking data loaded successfully
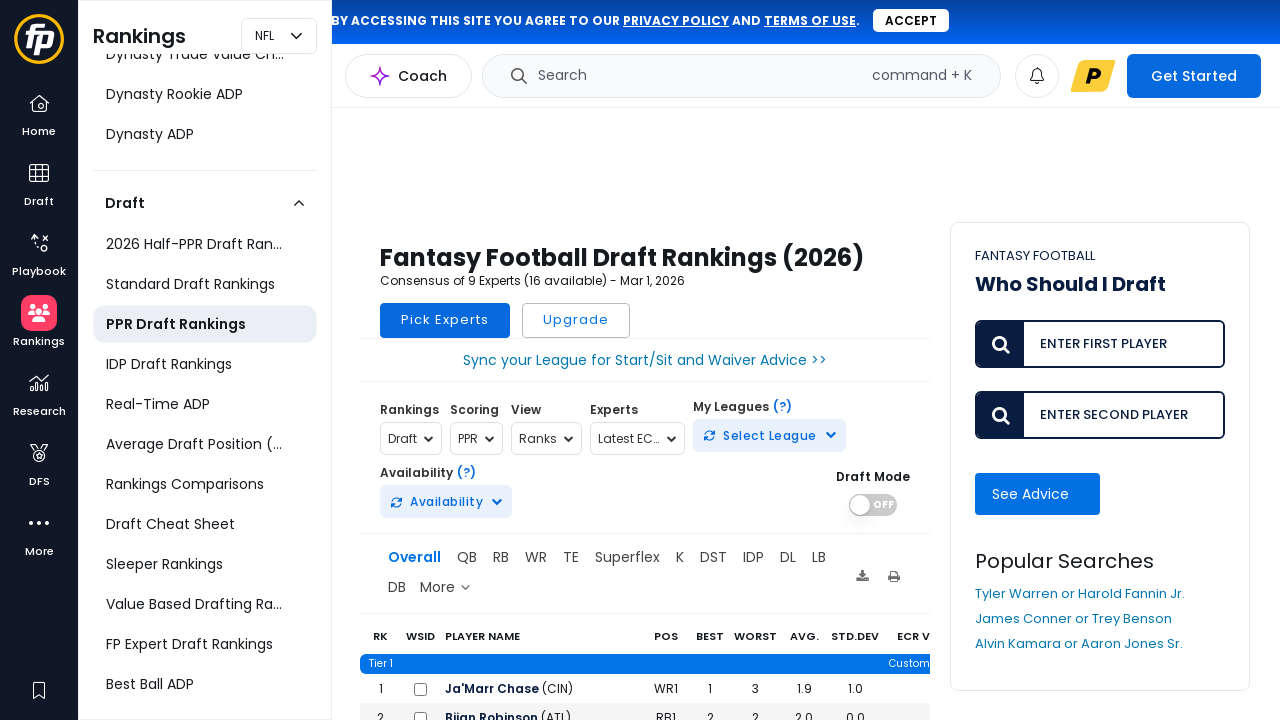

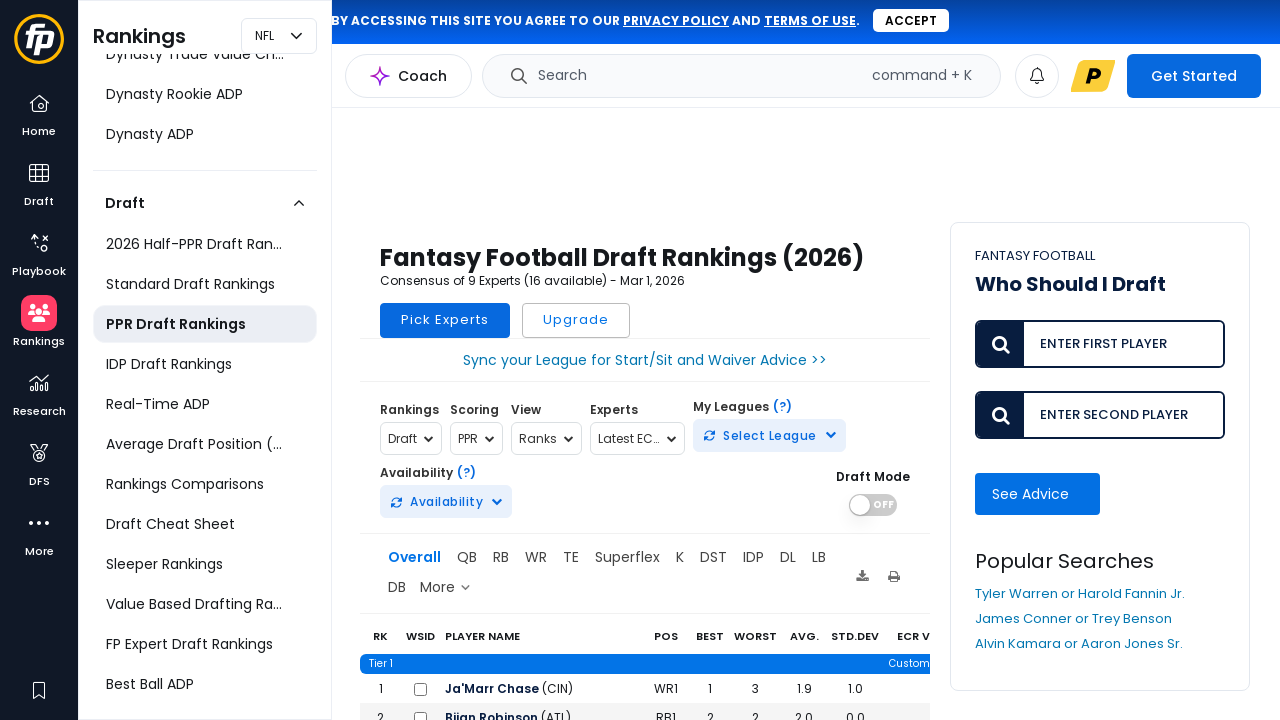